Tests email validation by entering an invalid email format and checking the error message

Starting URL: https://github.com/join

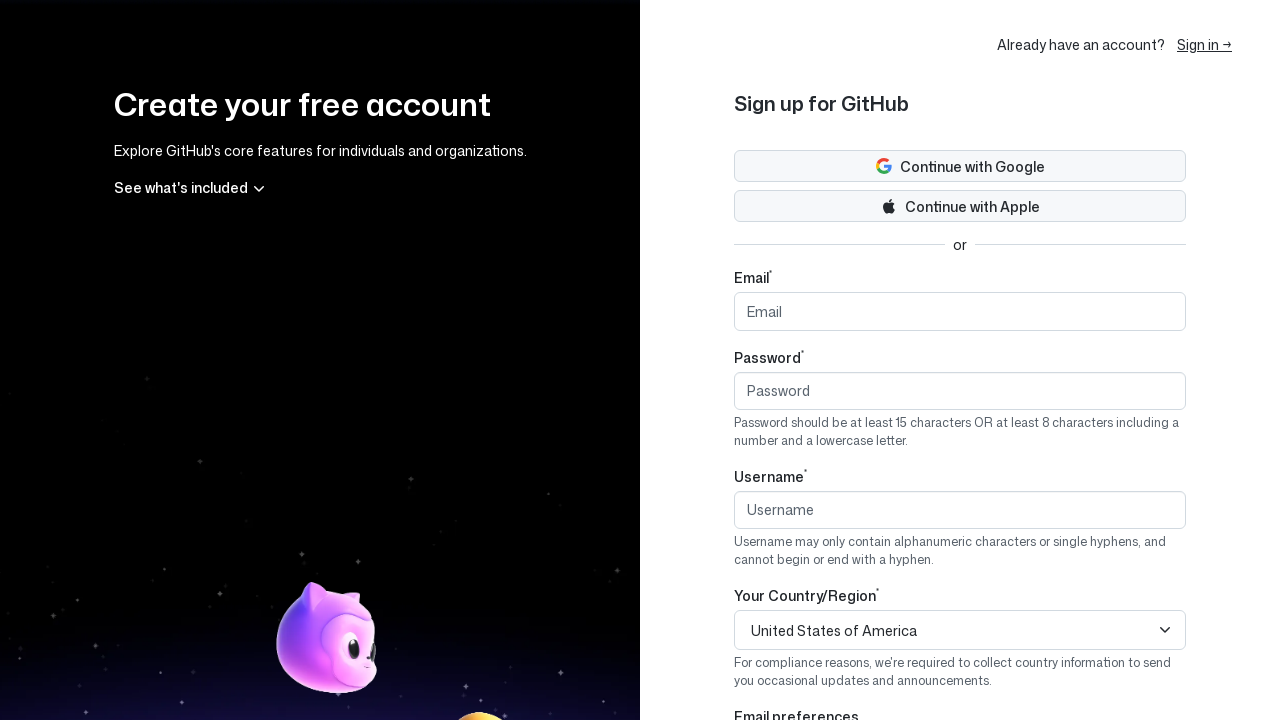

Entered invalid email format 'test' in email field on input[name='user[email]']
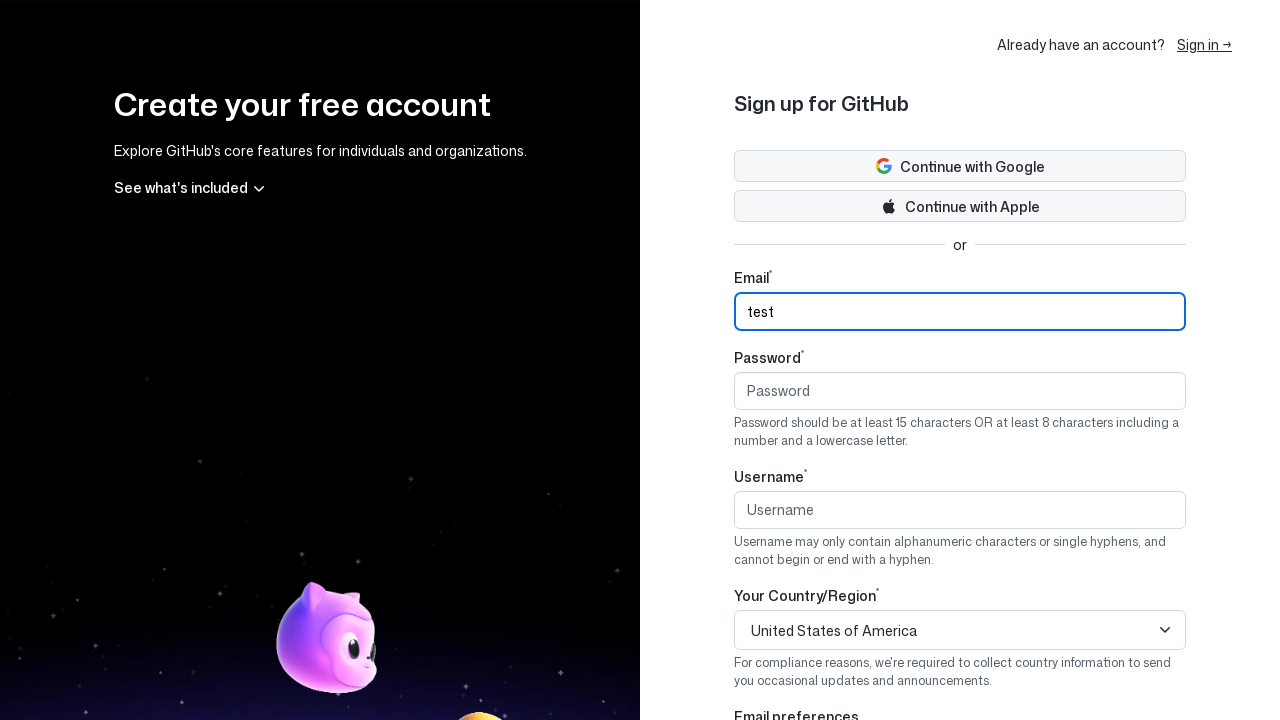

Pressed Tab to trigger email validation on input[name='user[email]']
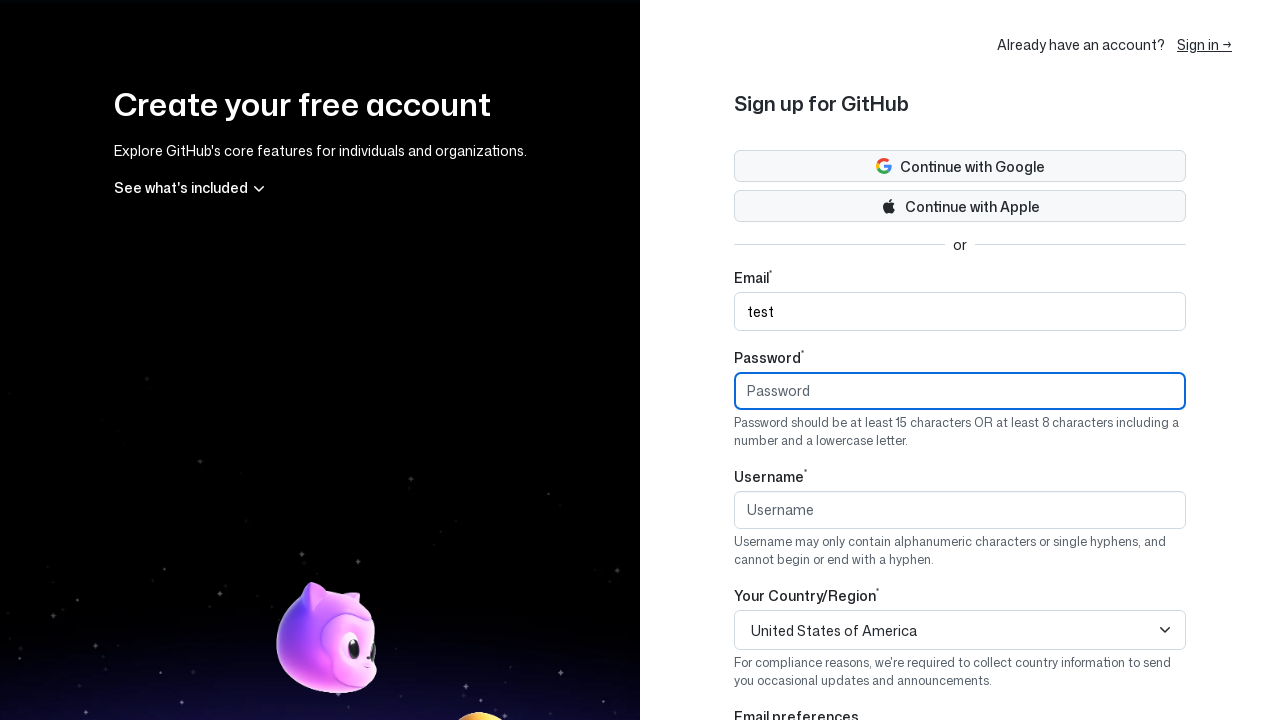

Email validation error message appeared
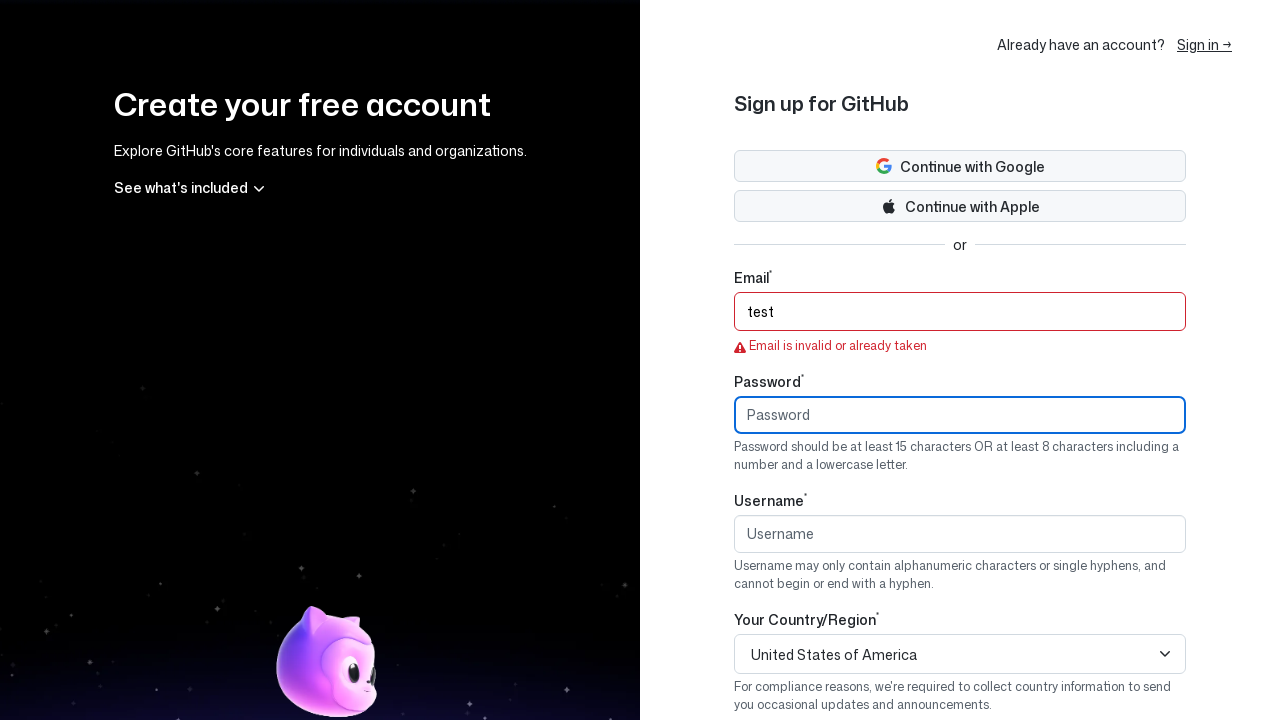

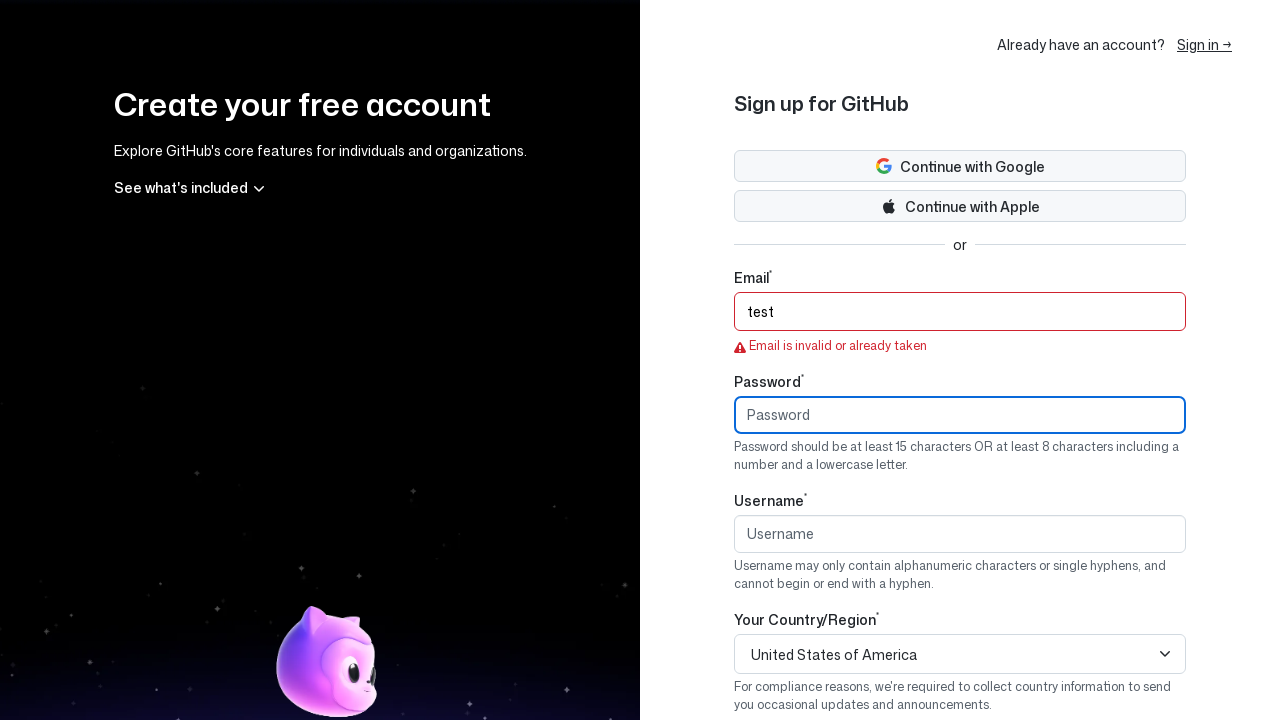